Navigates to the Invasion page and then to the Buzz subsection, verifying the page title

Starting URL: http://arquillian.org

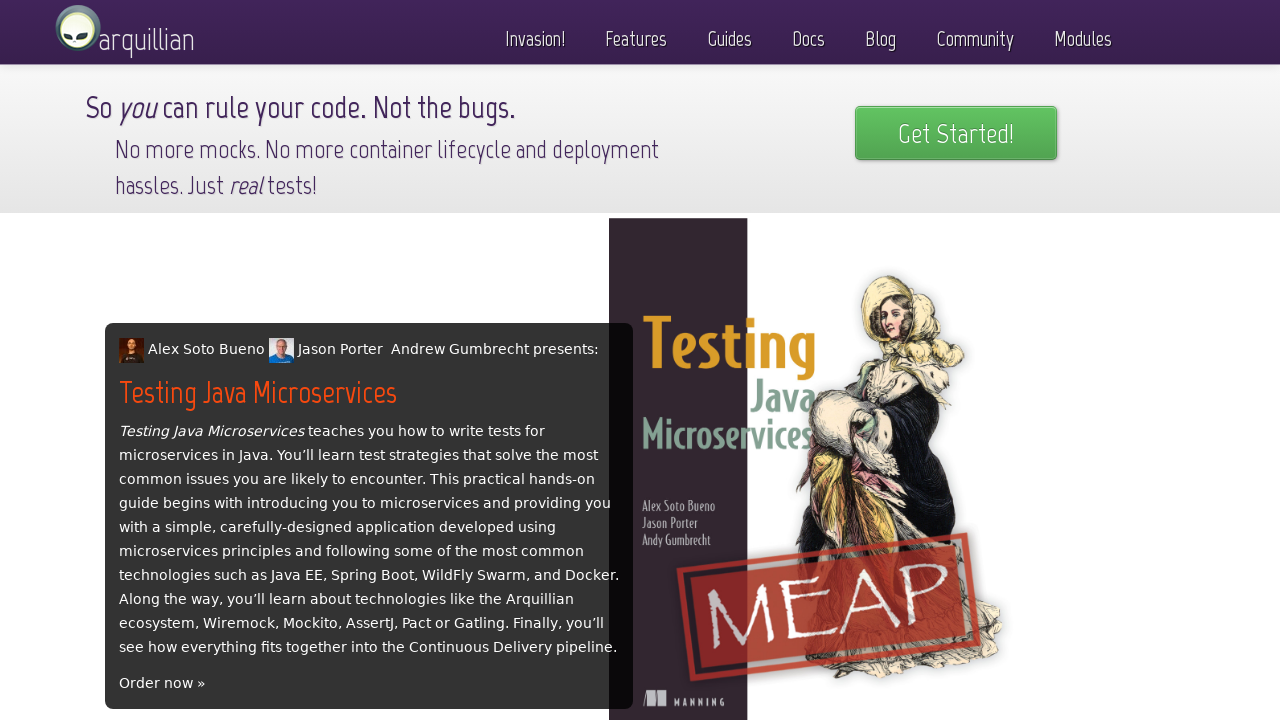

Clicked on 'Invasion!' menu item at (535, 34) on text=Invasion!
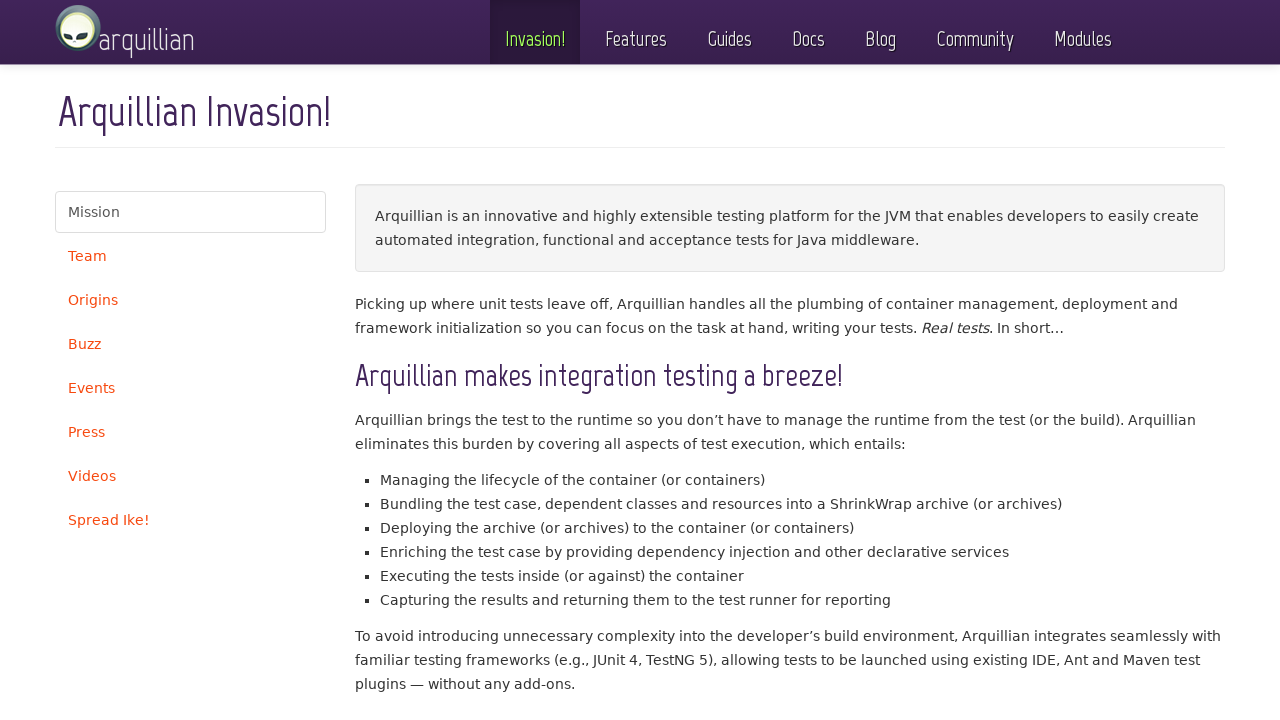

Clicked on 'Buzz' subsection in sidebar at (190, 344) on text=Buzz
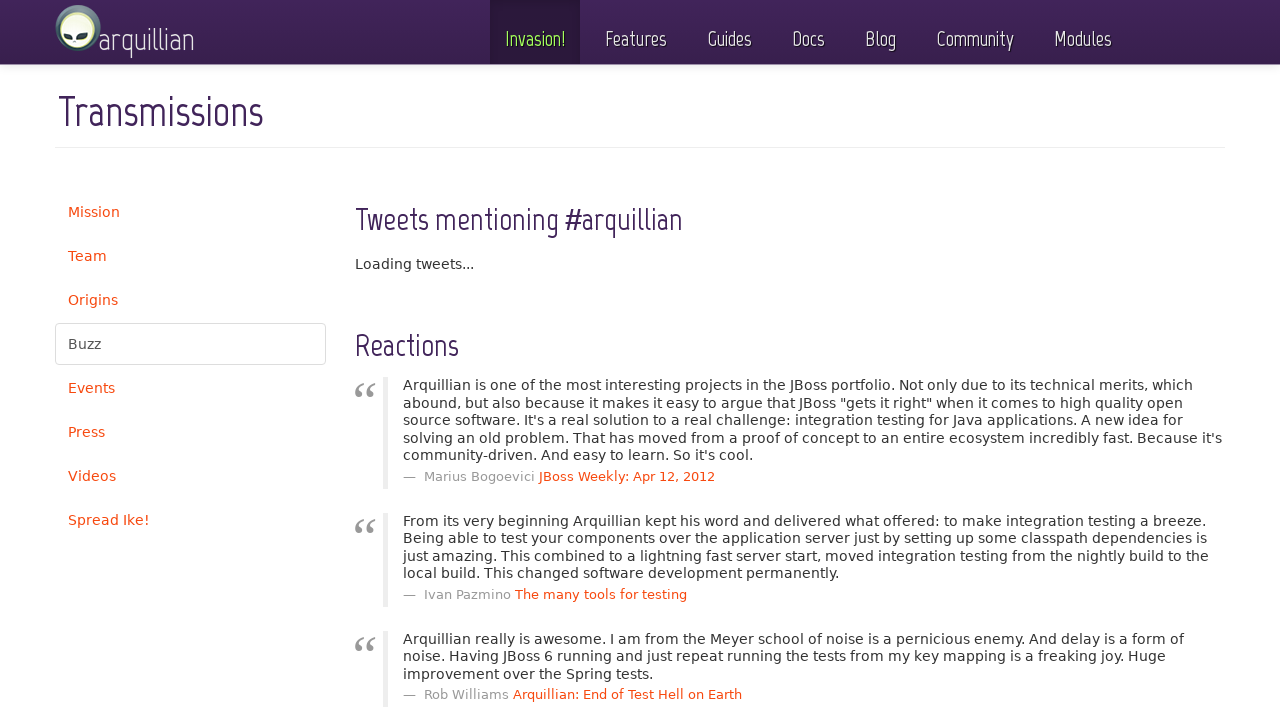

Verified page title contains 'Transmissions'
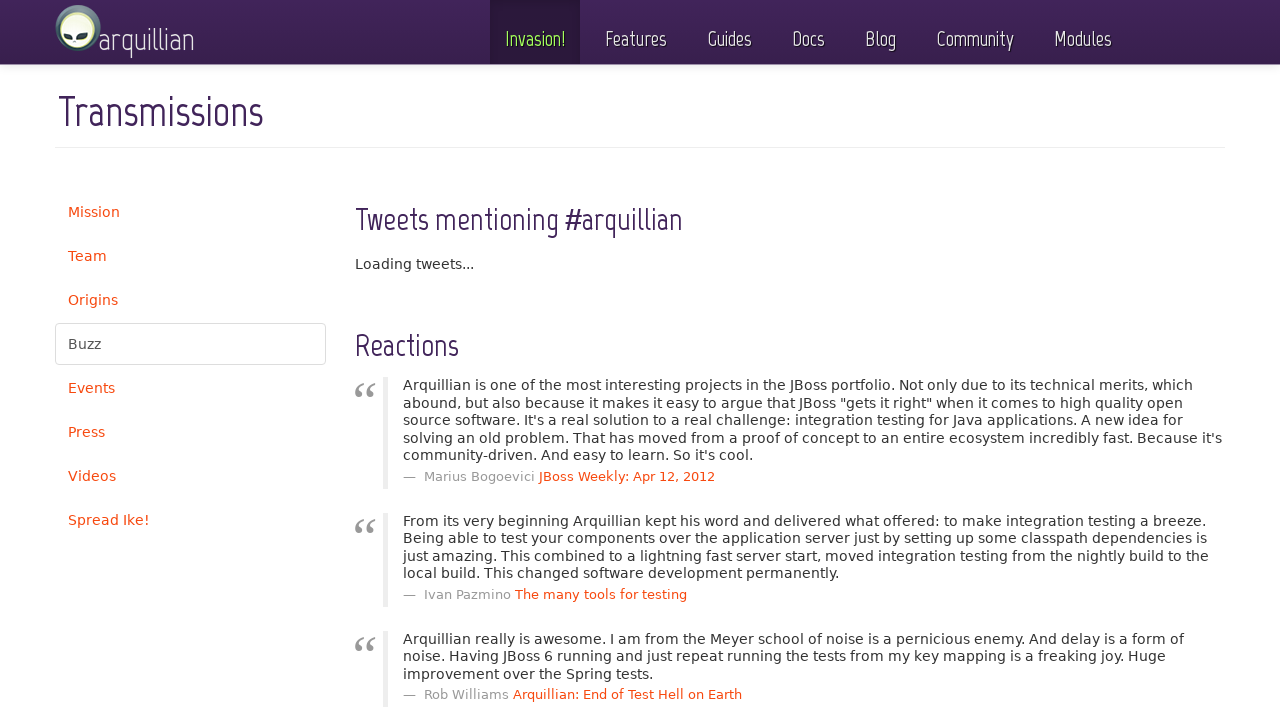

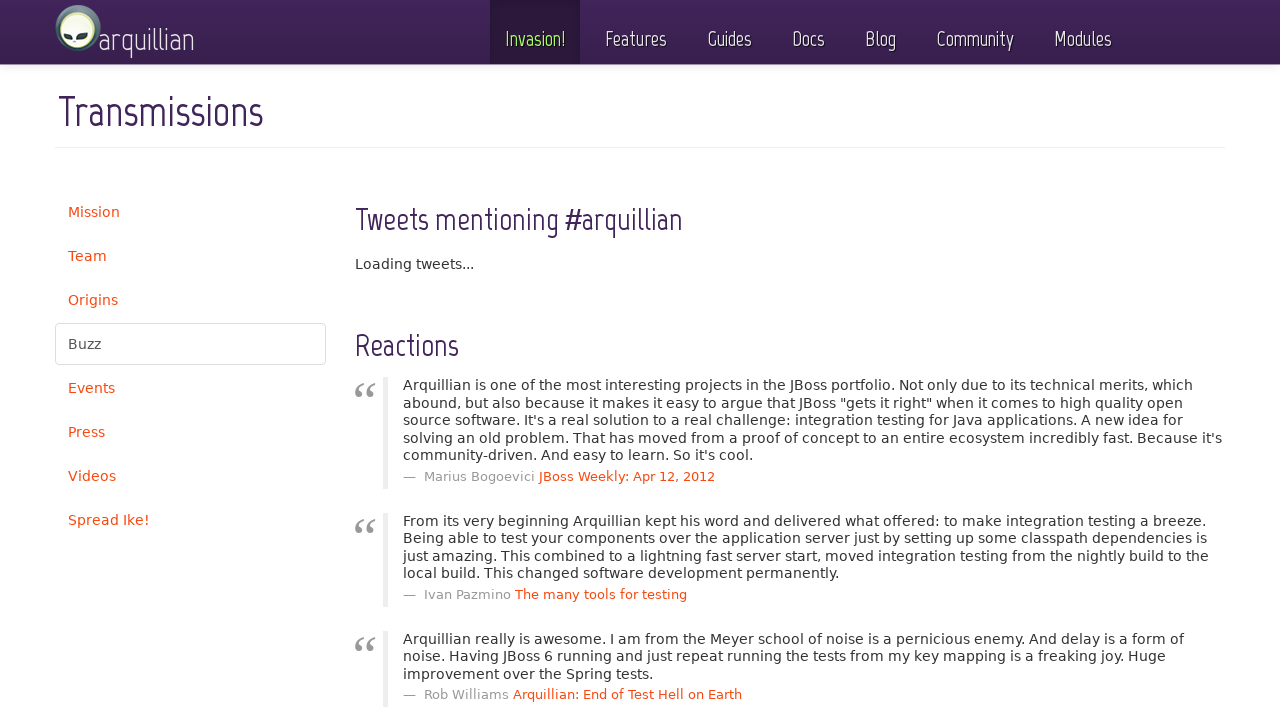